Verifies that product listings are displayed on the homepage by checking for product elements

Starting URL: https://www.demoblaze.com/index.html

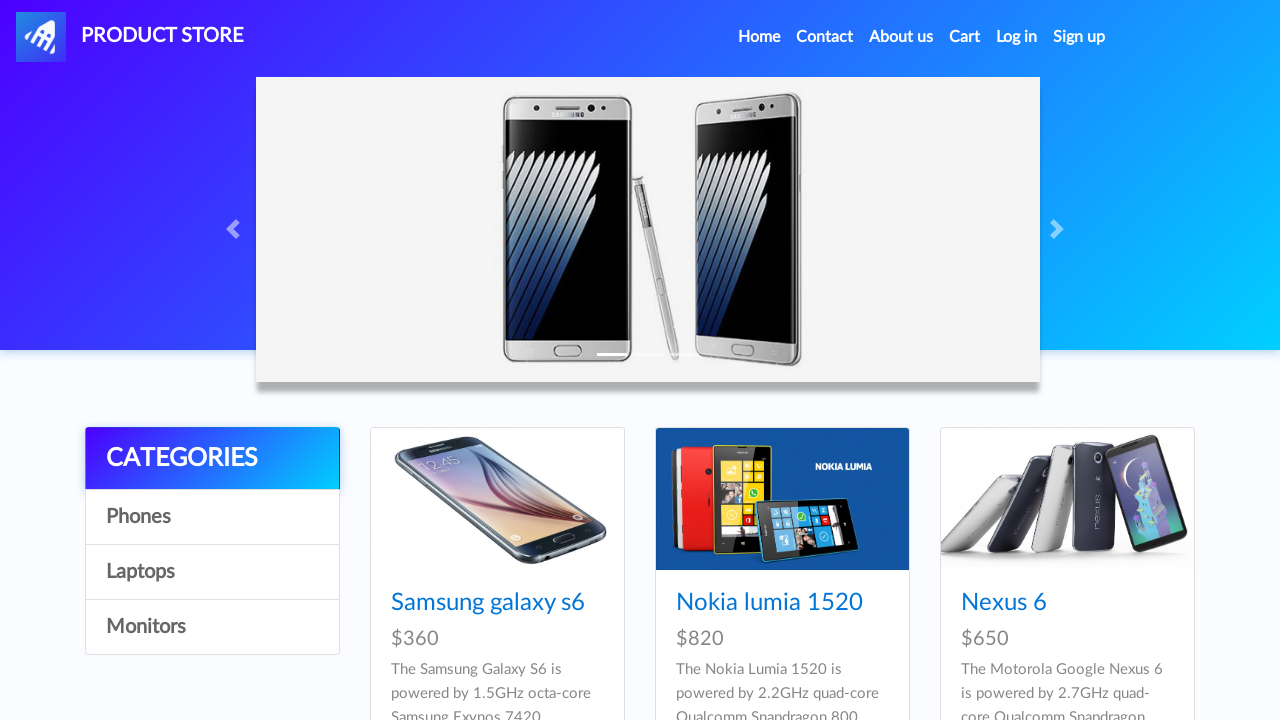

Waited for product listings to load on homepage
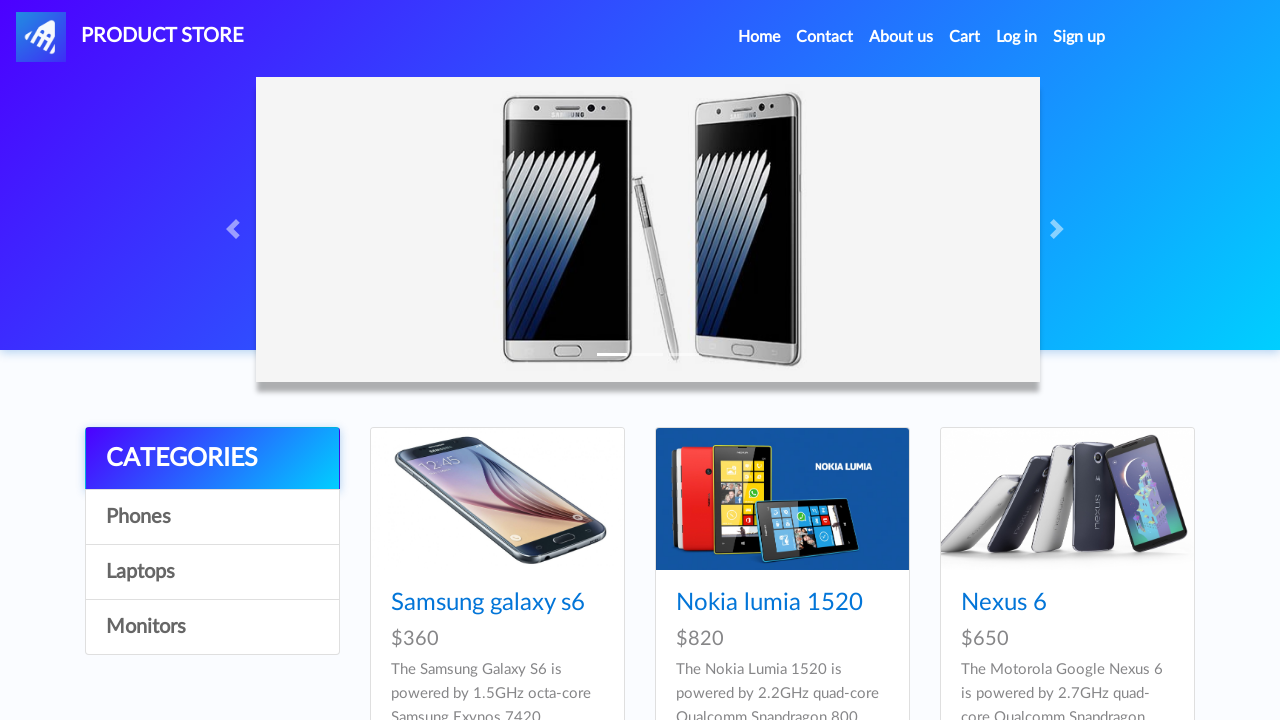

Located product elements on homepage
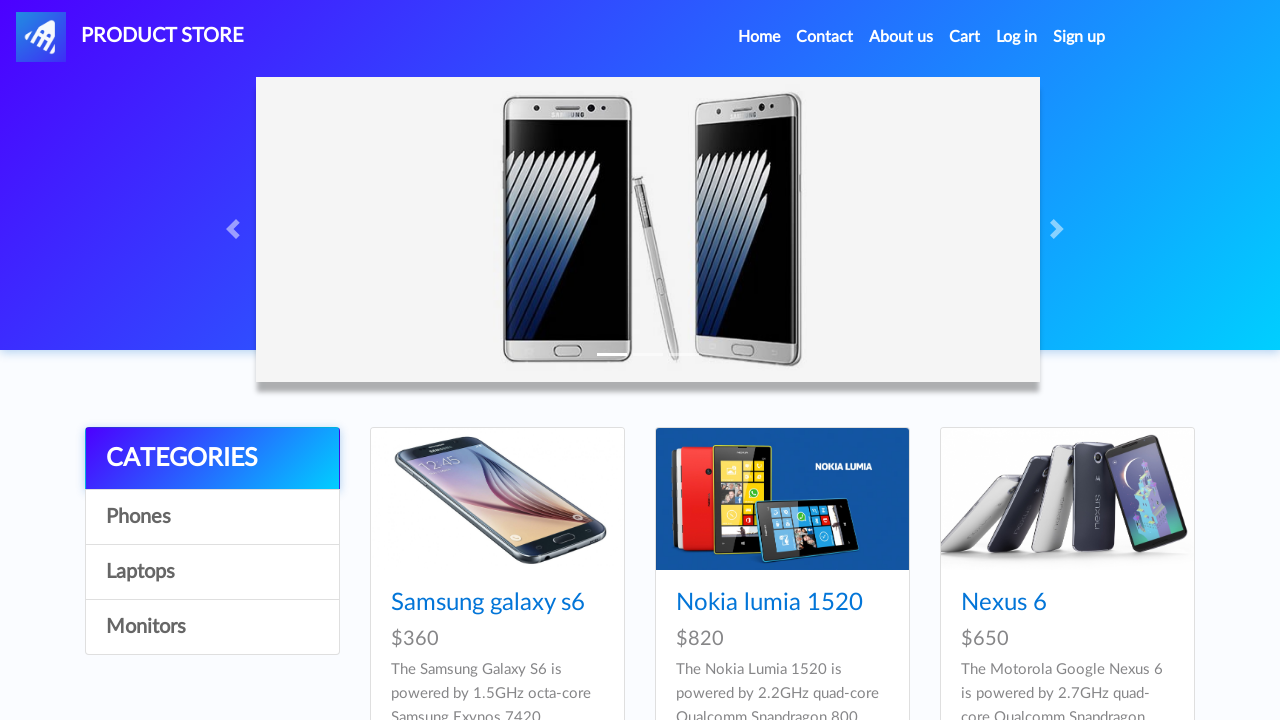

Verified that product listings are displayed (count > 0)
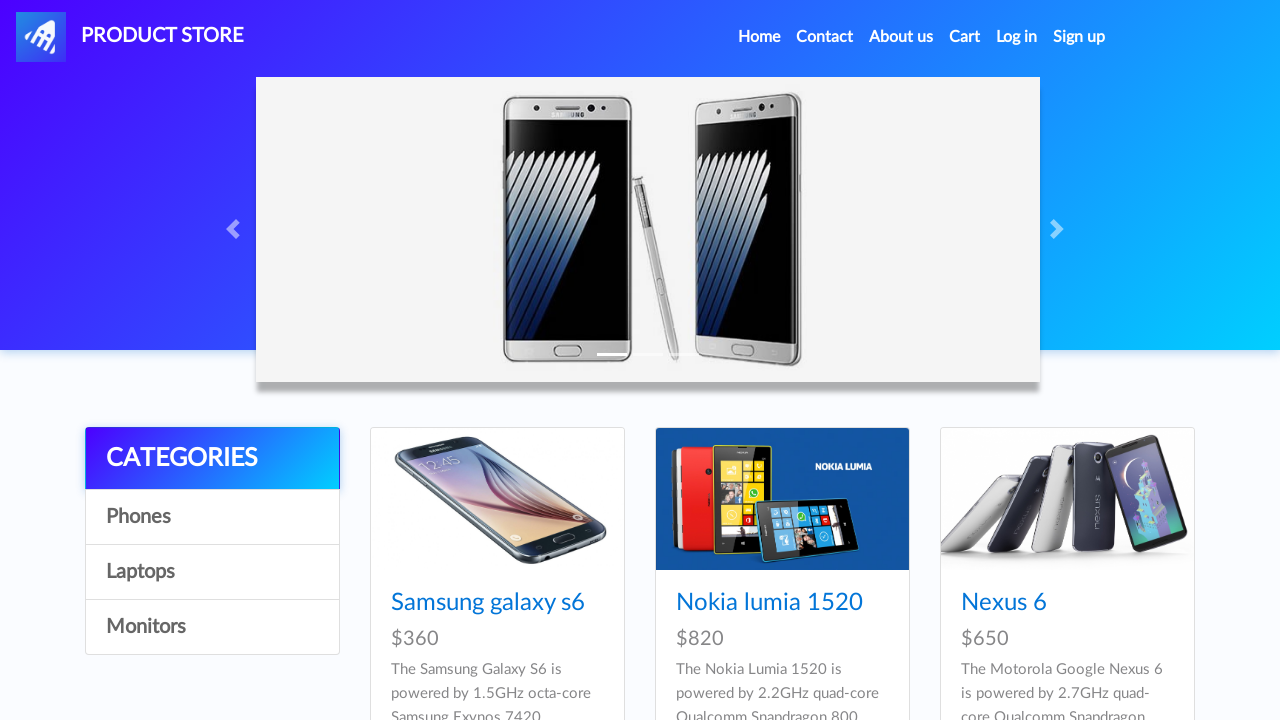

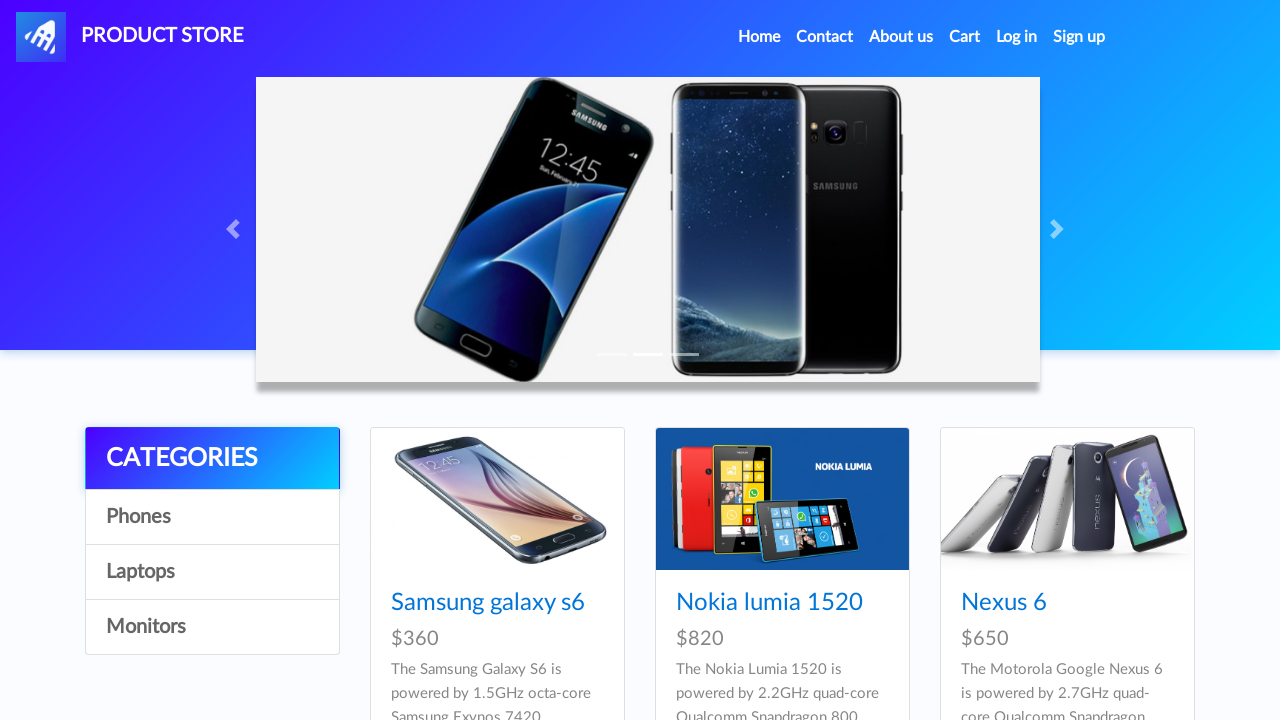